Navigates to a Selenium course content page and verifies the page loads successfully

Starting URL: https://greenstech.in/selenium-course-content.html

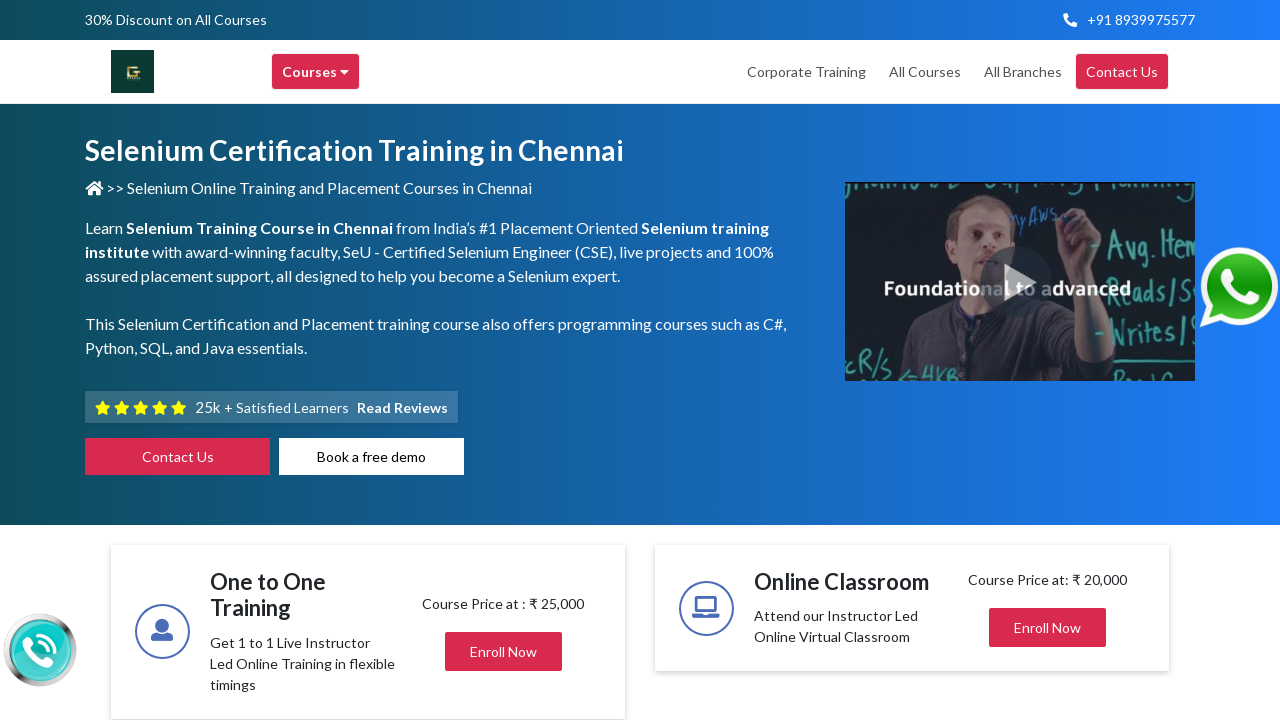

Waited for DOM content to load on Selenium course content page
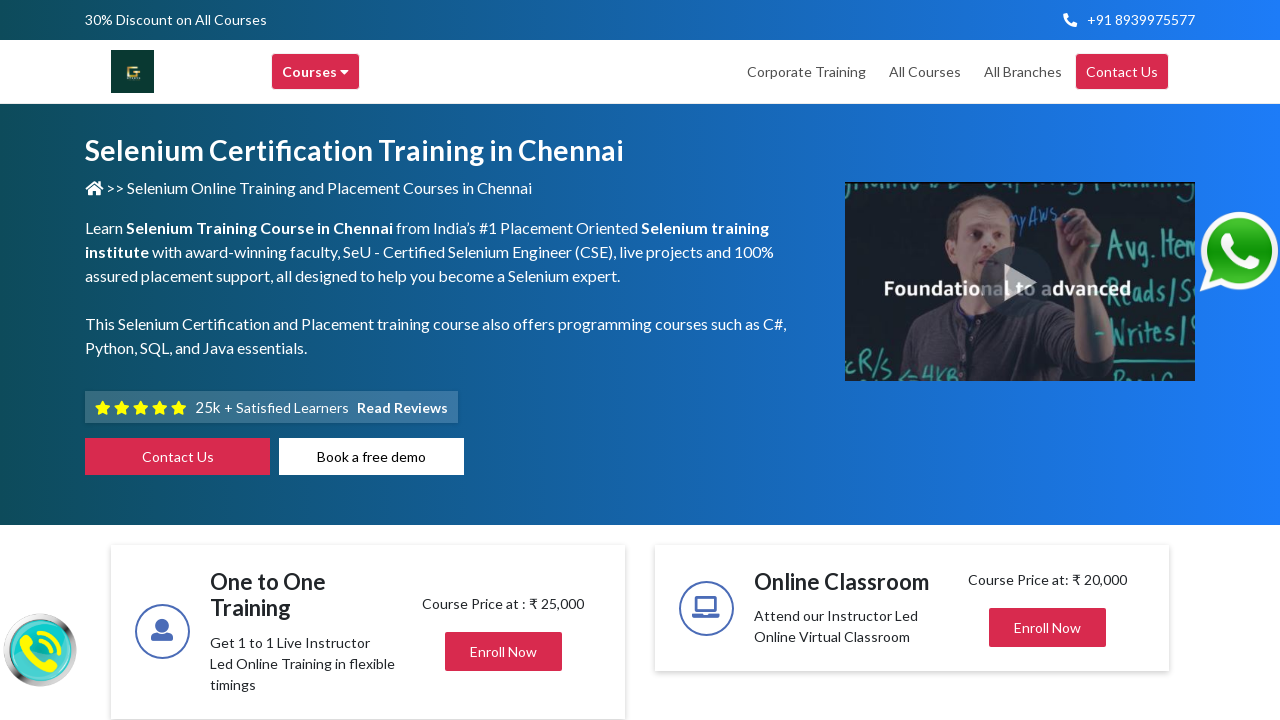

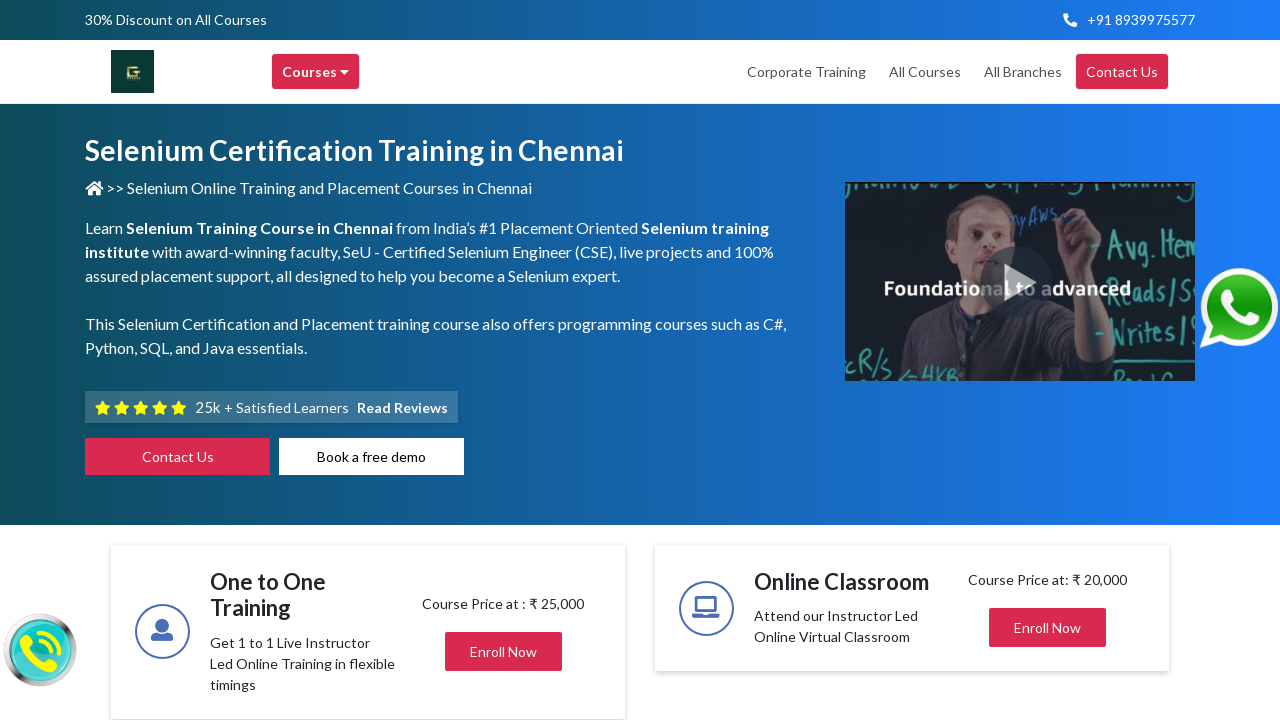